Tests registration form validation with a password that is too short (4 characters), expecting an error message about minimum password length

Starting URL: https://anatoly-karpovich.github.io/demo-login-form/

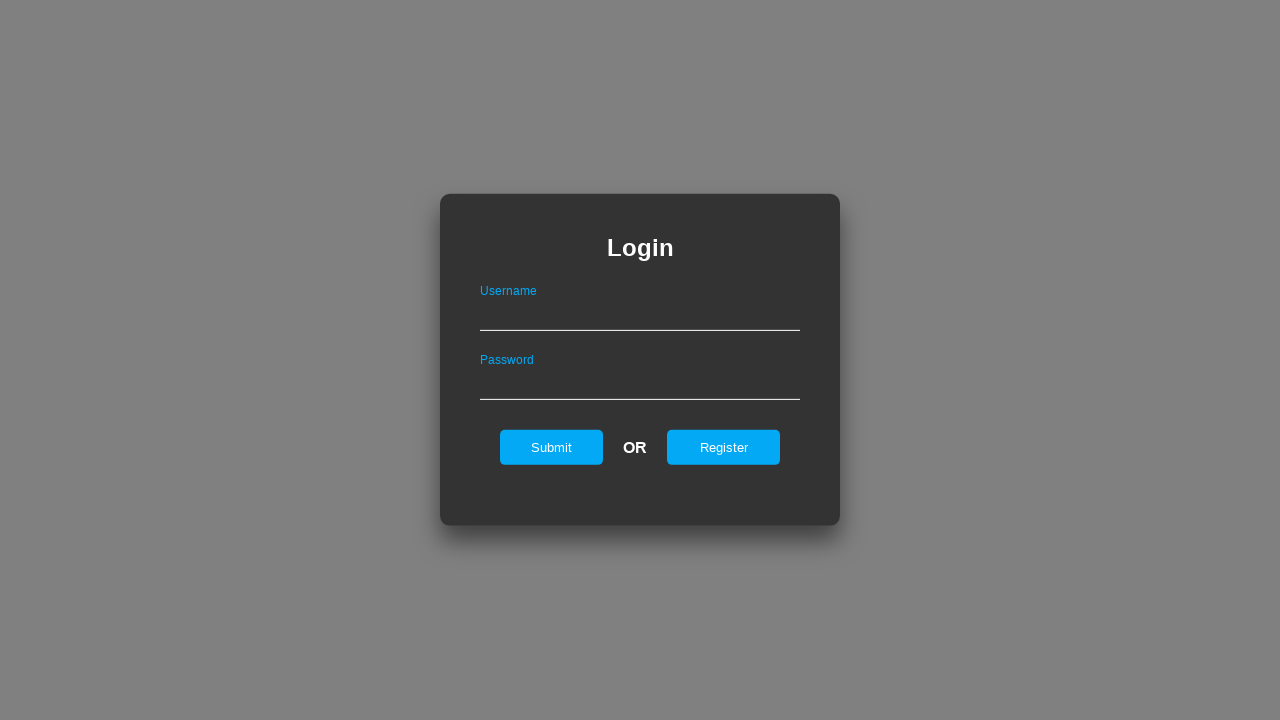

Login form loaded and verified
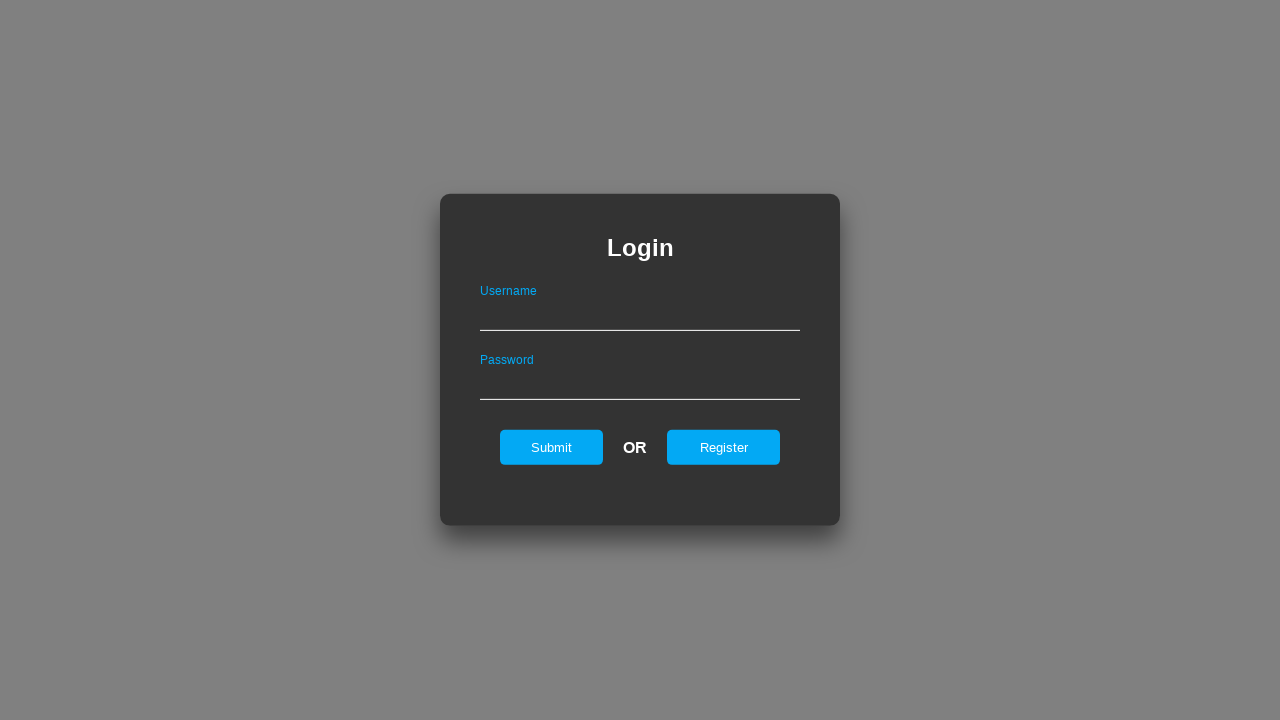

Clicked register link to navigate to registration page at (724, 447) on #registerOnLogin
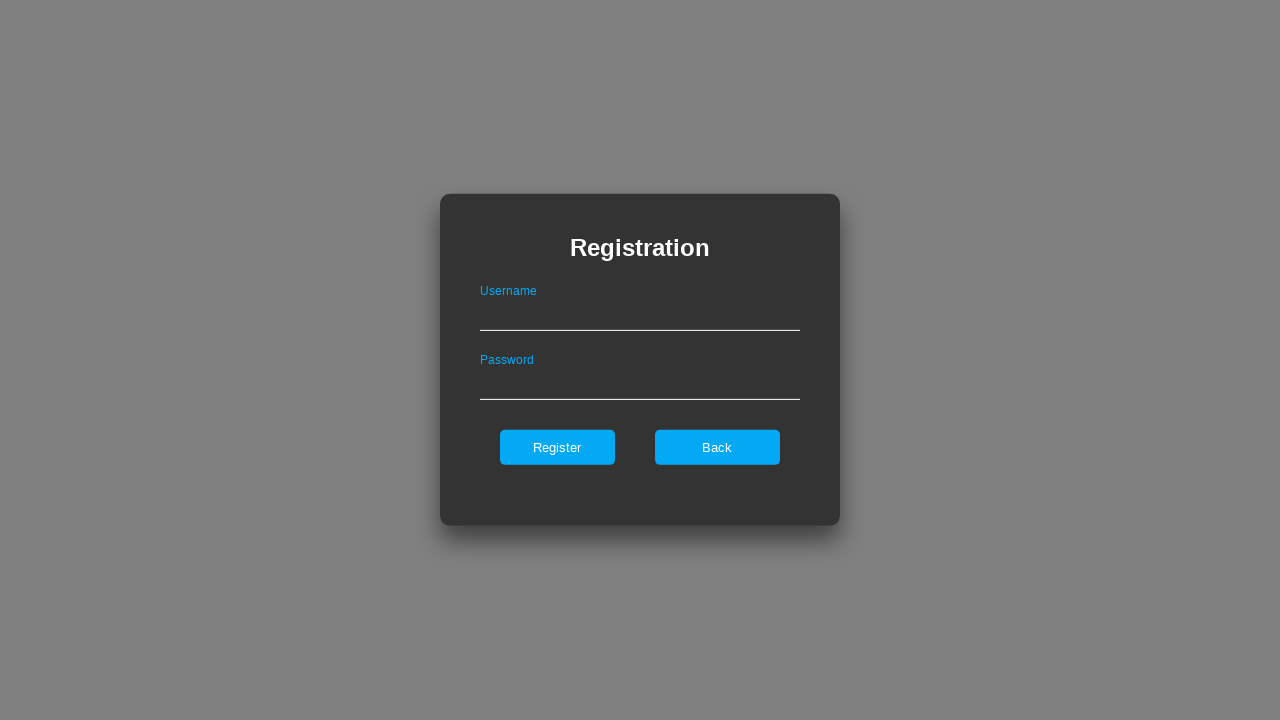

Registration form loaded
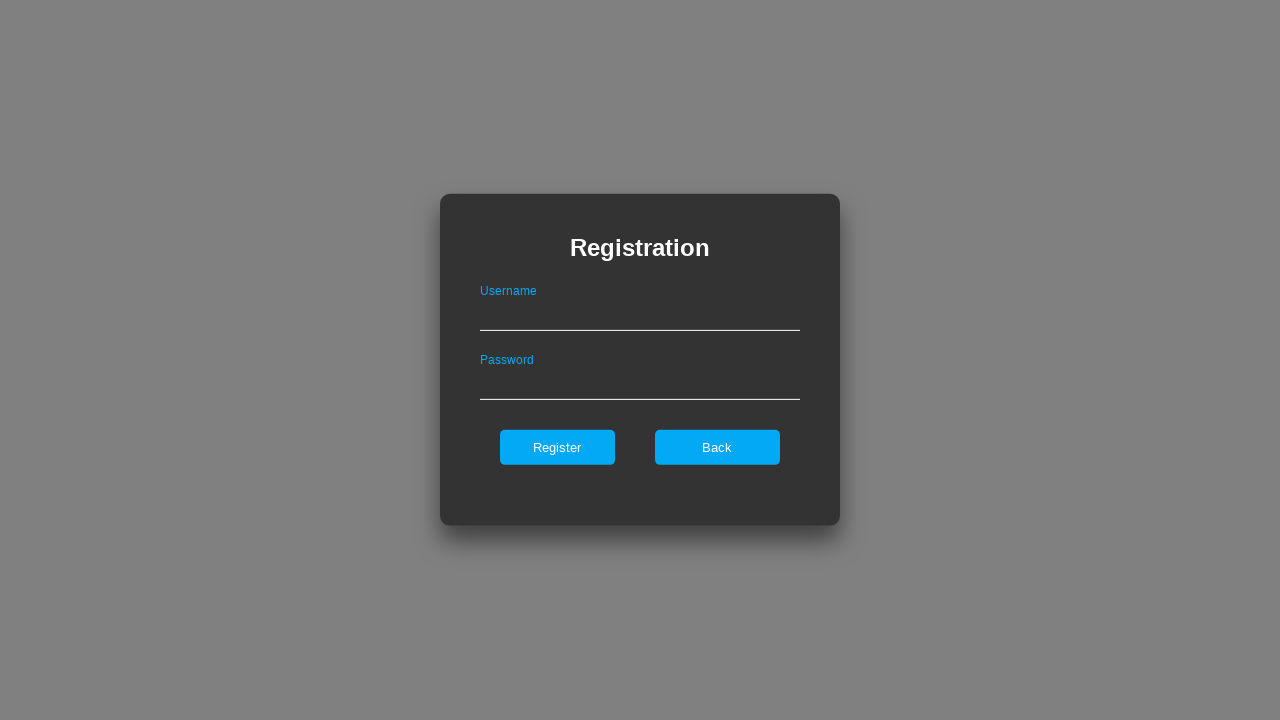

Filled username field with 'user5' on #userNameOnRegister
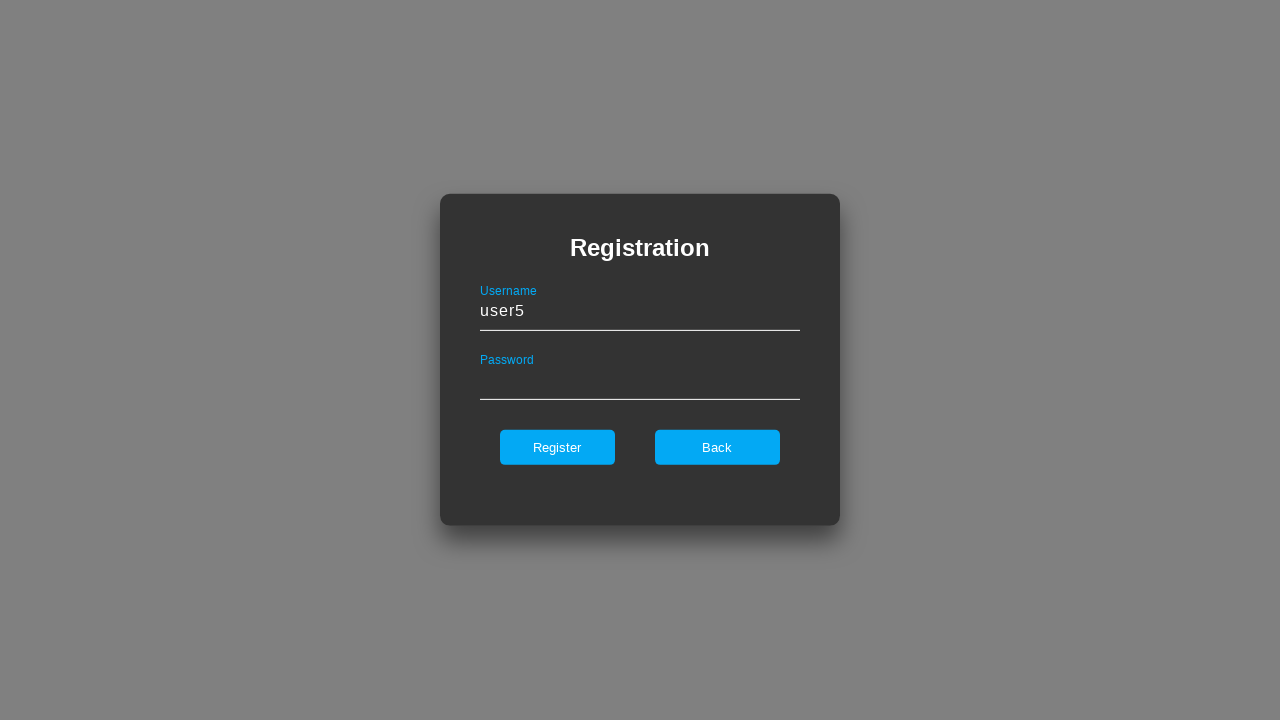

Filled password field with 'pass' (4 characters - too short) on #passwordOnRegister
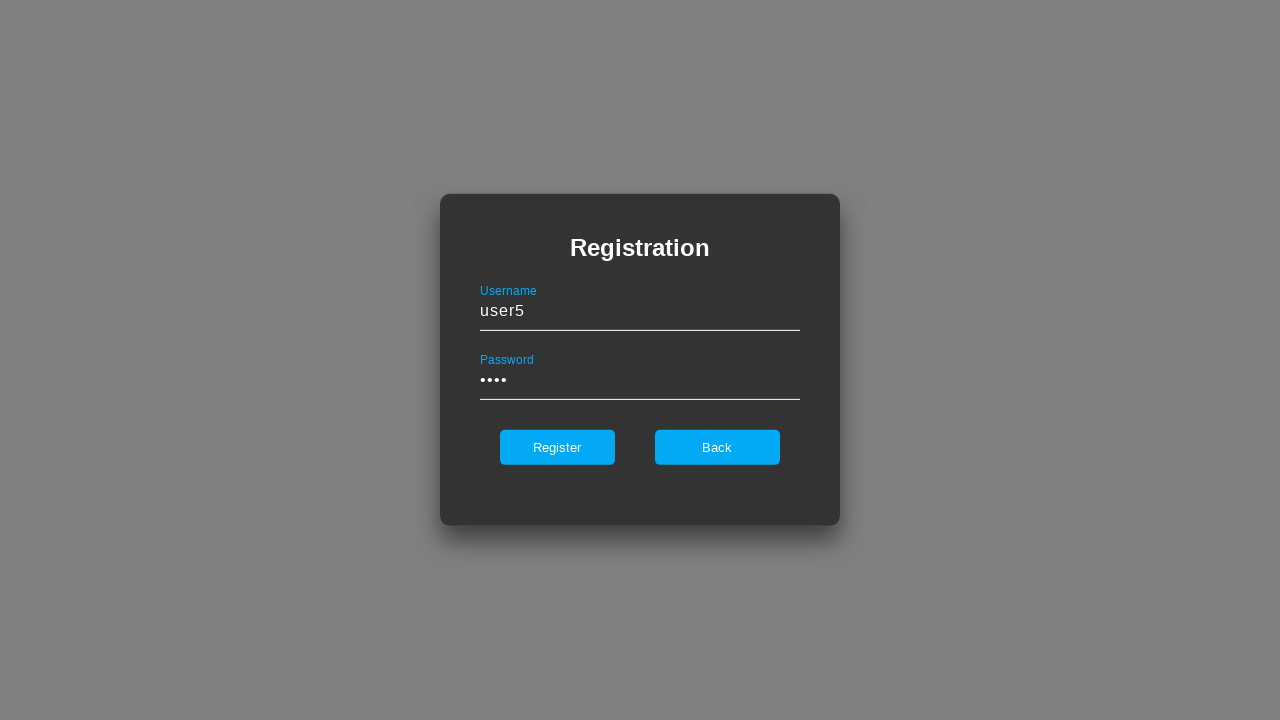

Clicked register button to submit form with short password at (557, 447) on #register
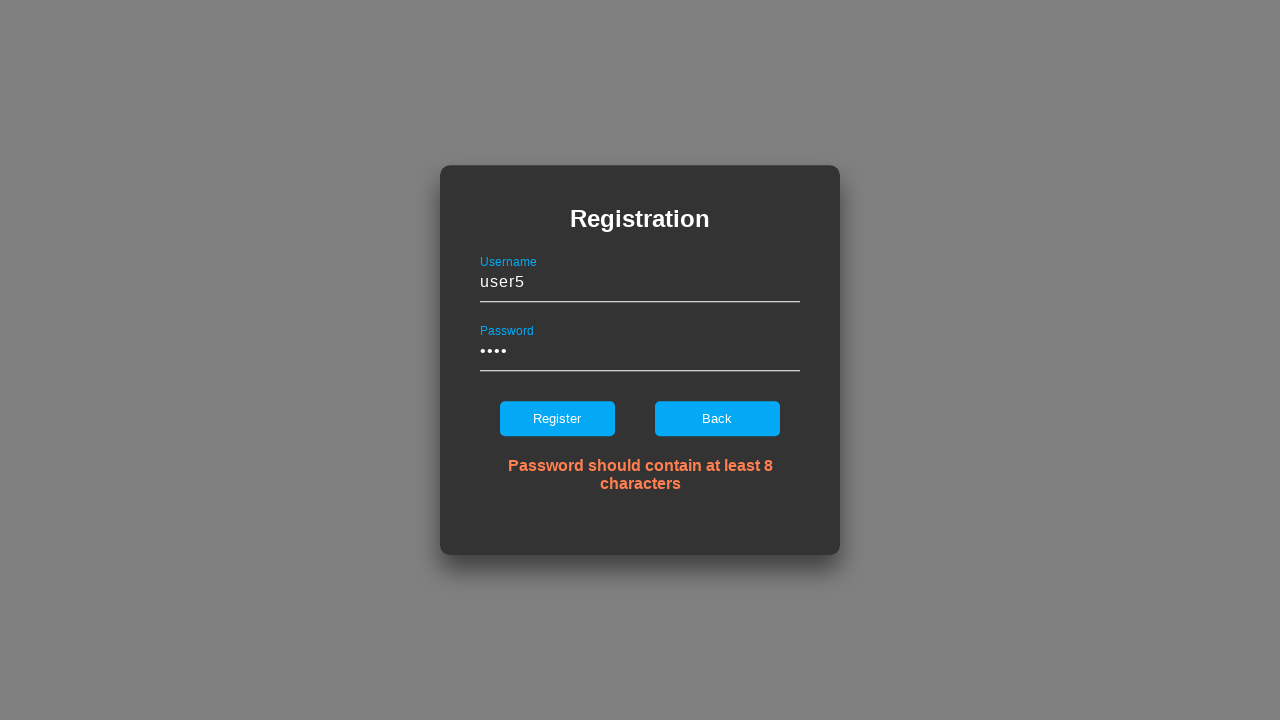

Error message for minimum password length requirement appeared
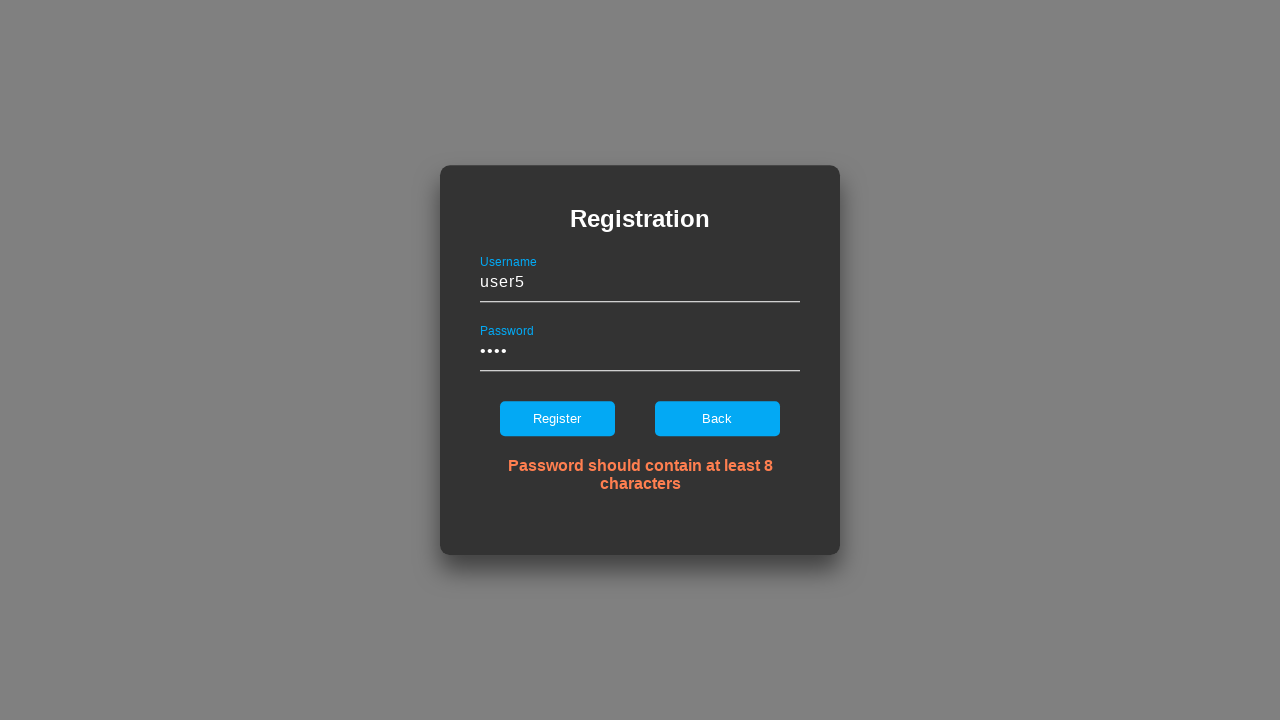

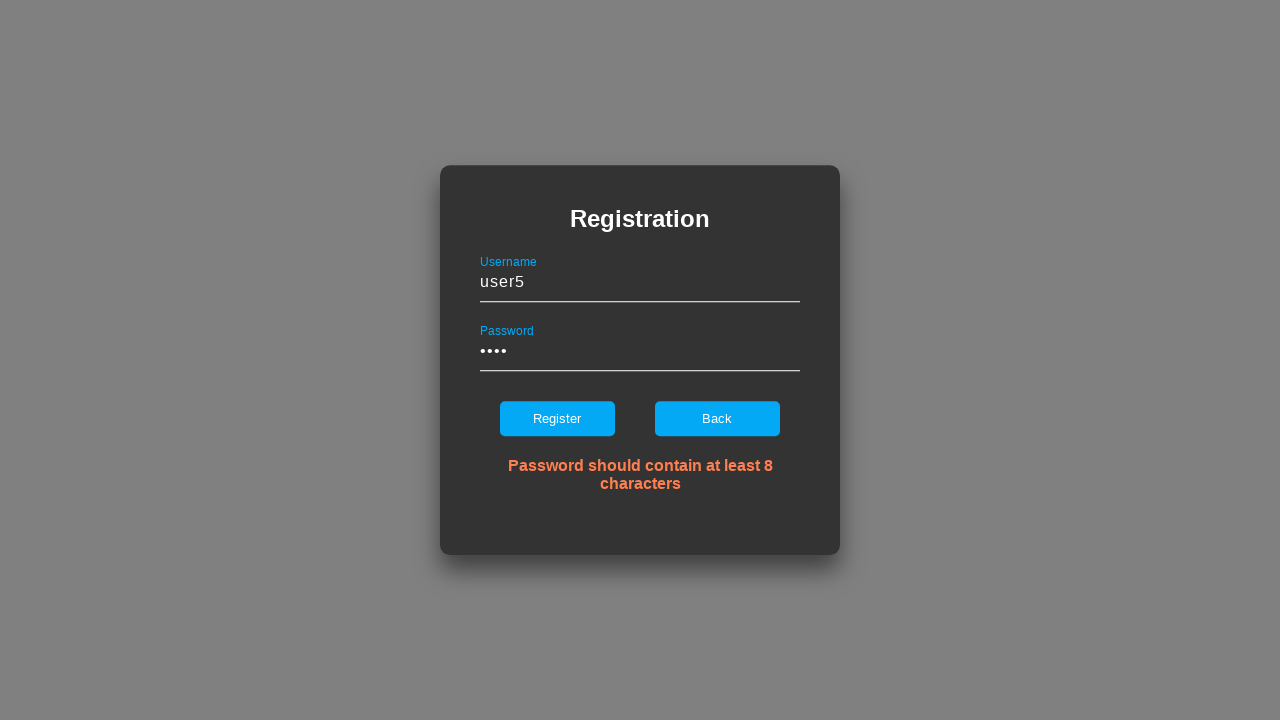